Clicks on the About link and verifies navigation to the About page

Starting URL: https://centz.herokuapp.com/

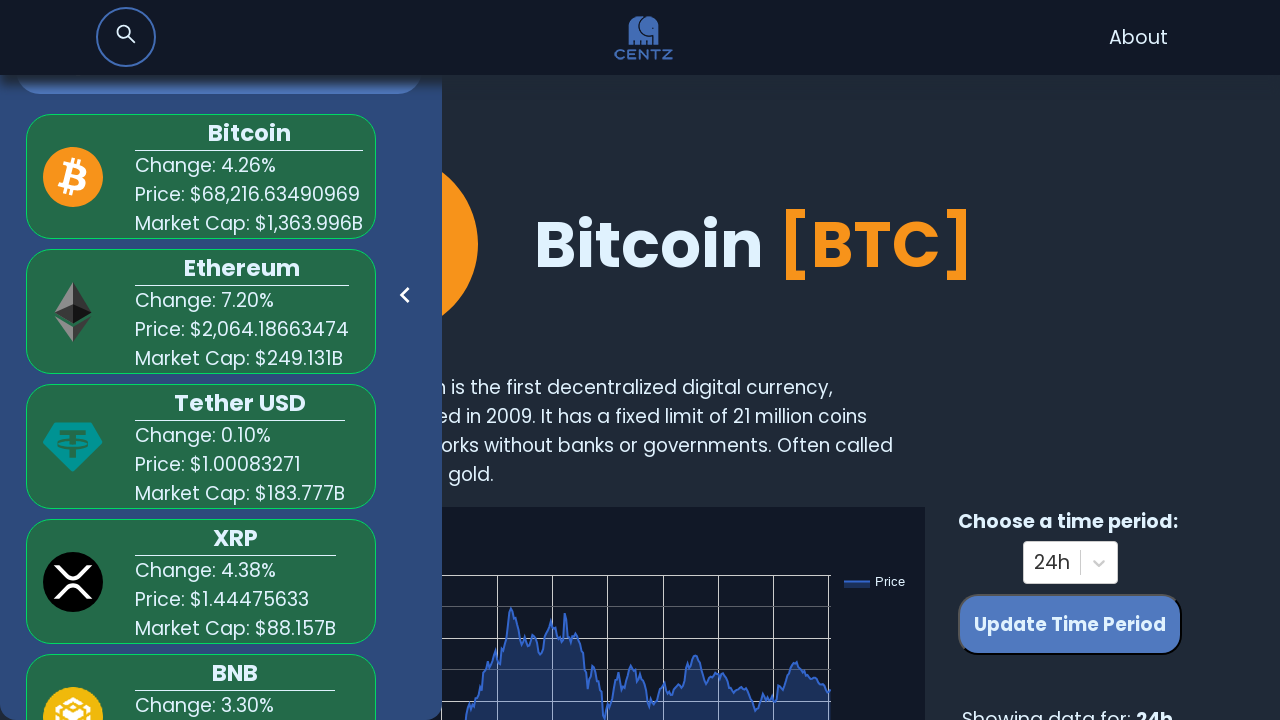

Clicked on the About link in navigation at (1138, 38) on xpath=//*[@id="root"]/nav/ul/li/a
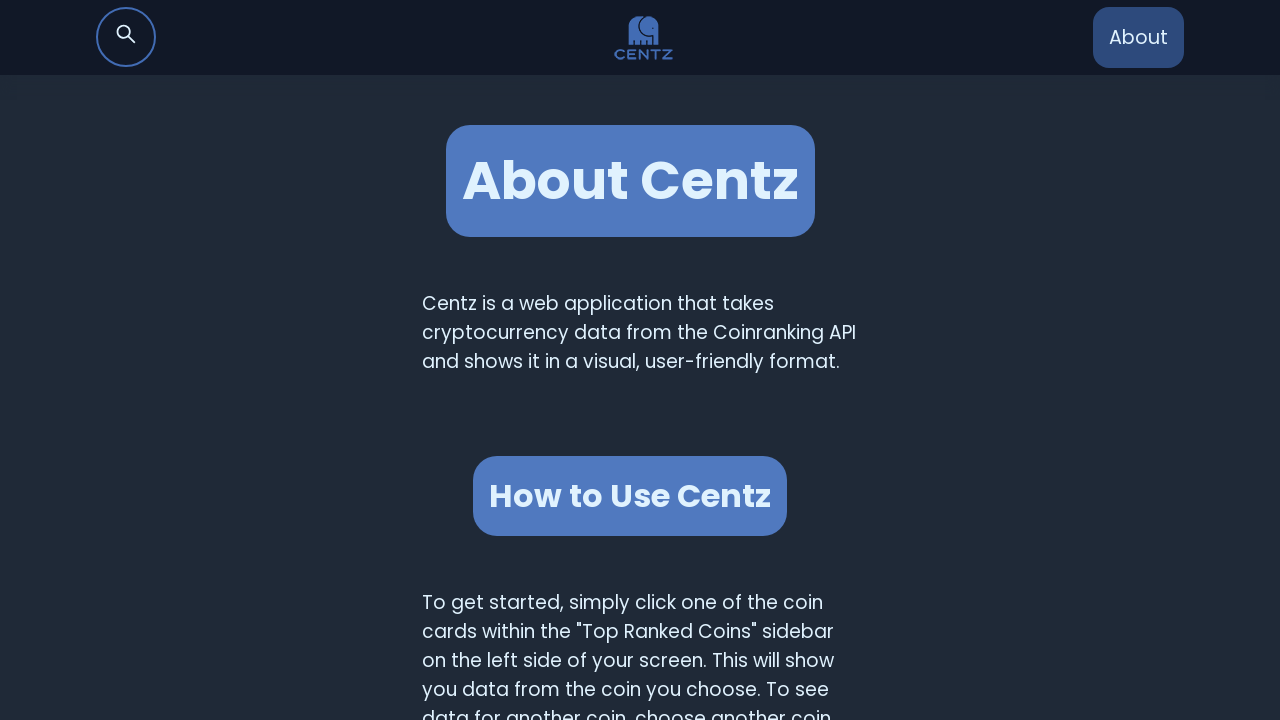

Verified navigation to About page - URL is https://centz.herokuapp.com/about
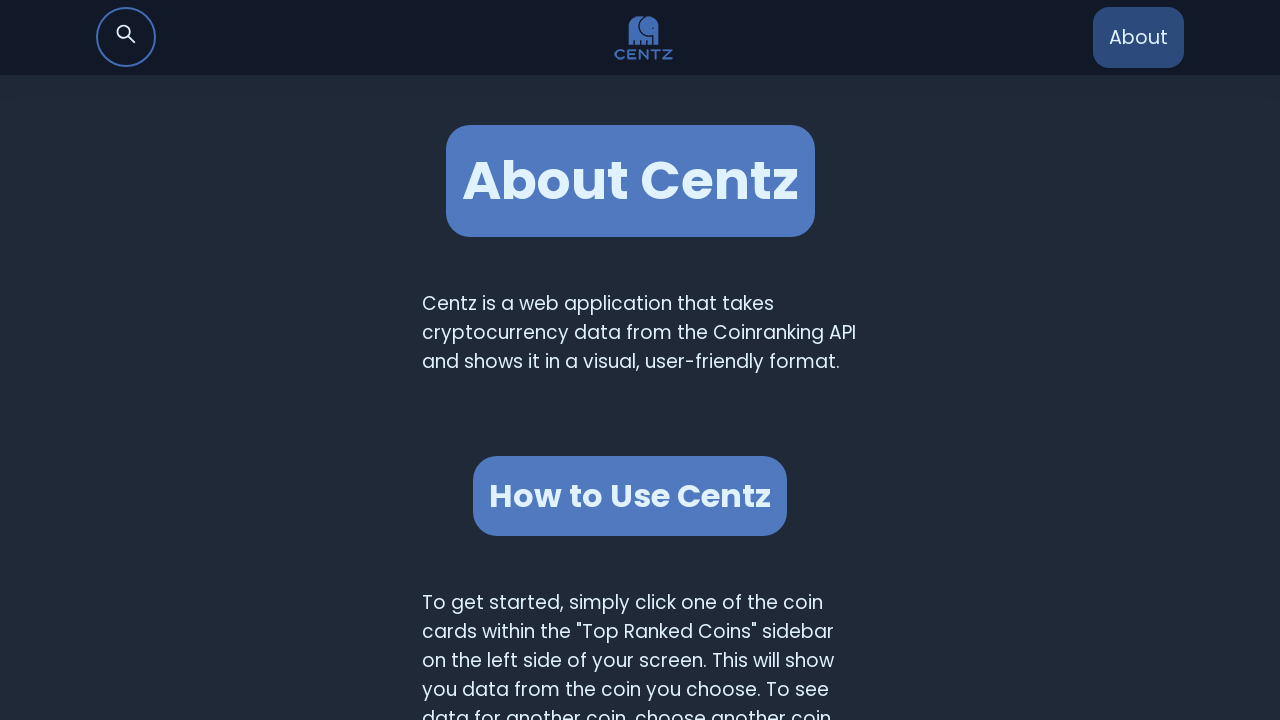

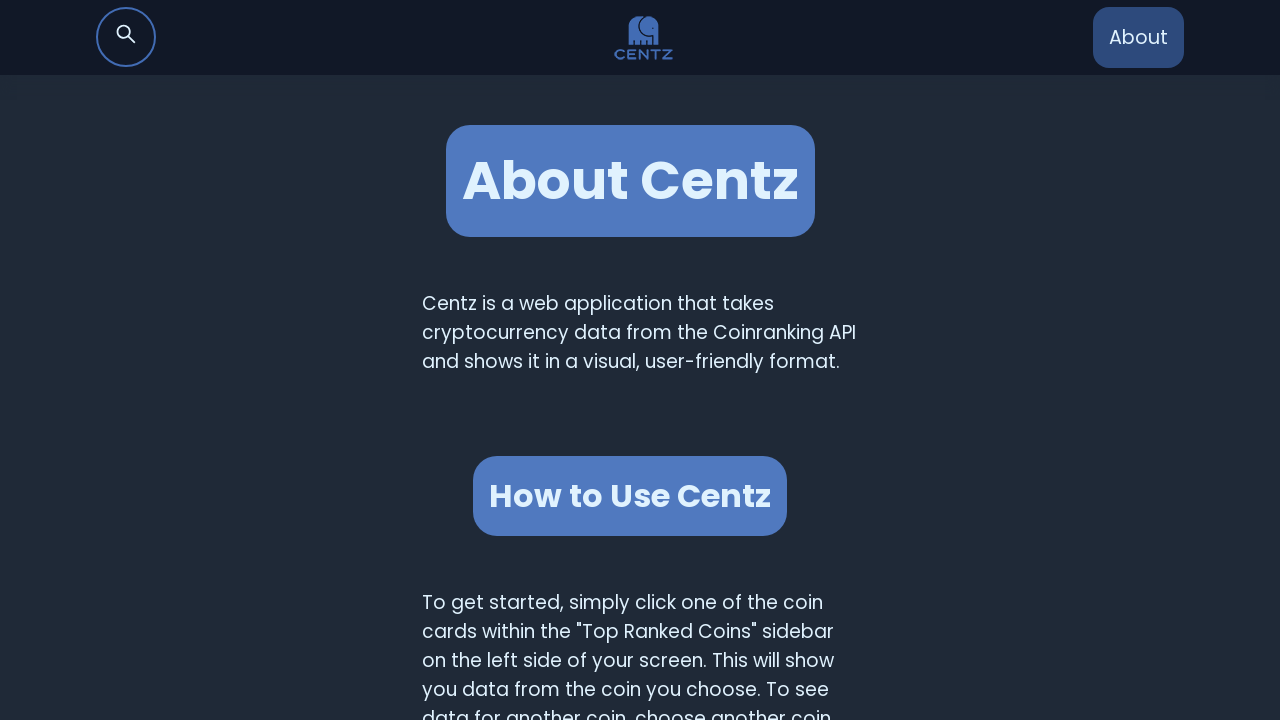